Tests file upload functionality by uploading a file and verifying the success message is displayed

Starting URL: https://practice.cydeo.com/upload

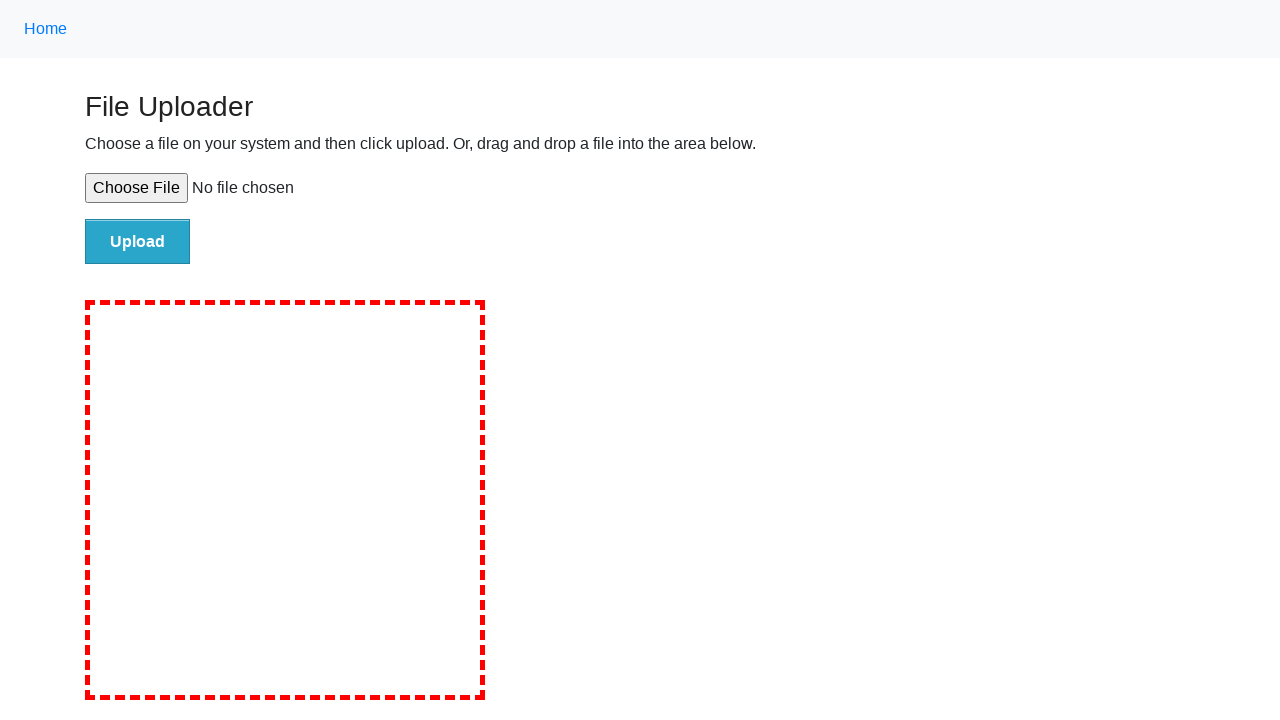

Created temporary test file for upload
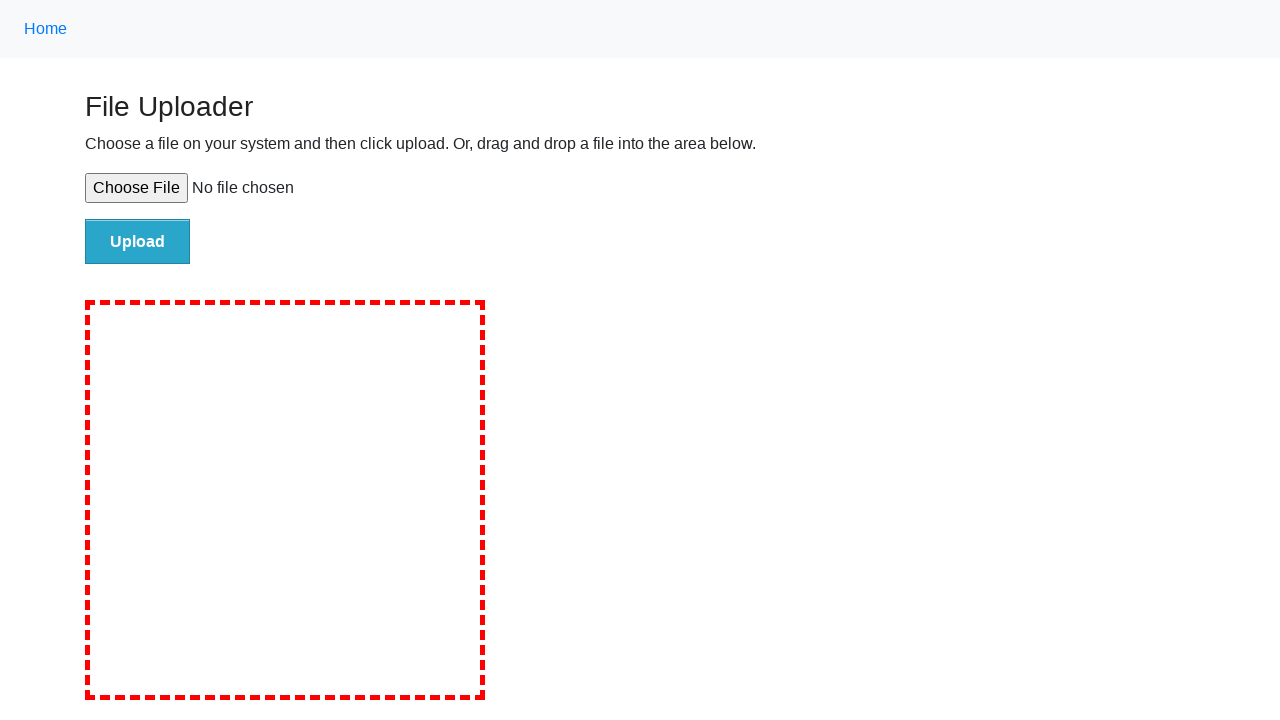

Selected file for upload using file input element
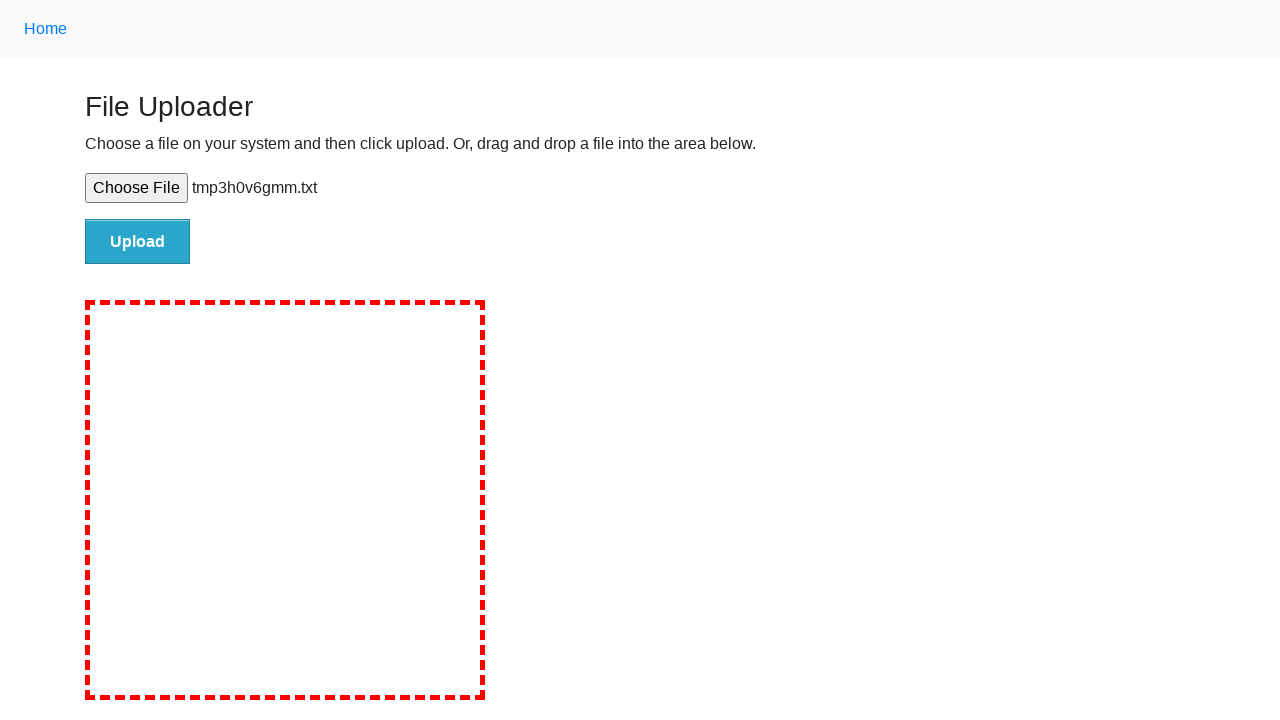

Clicked upload button to submit file at (138, 241) on #file-submit
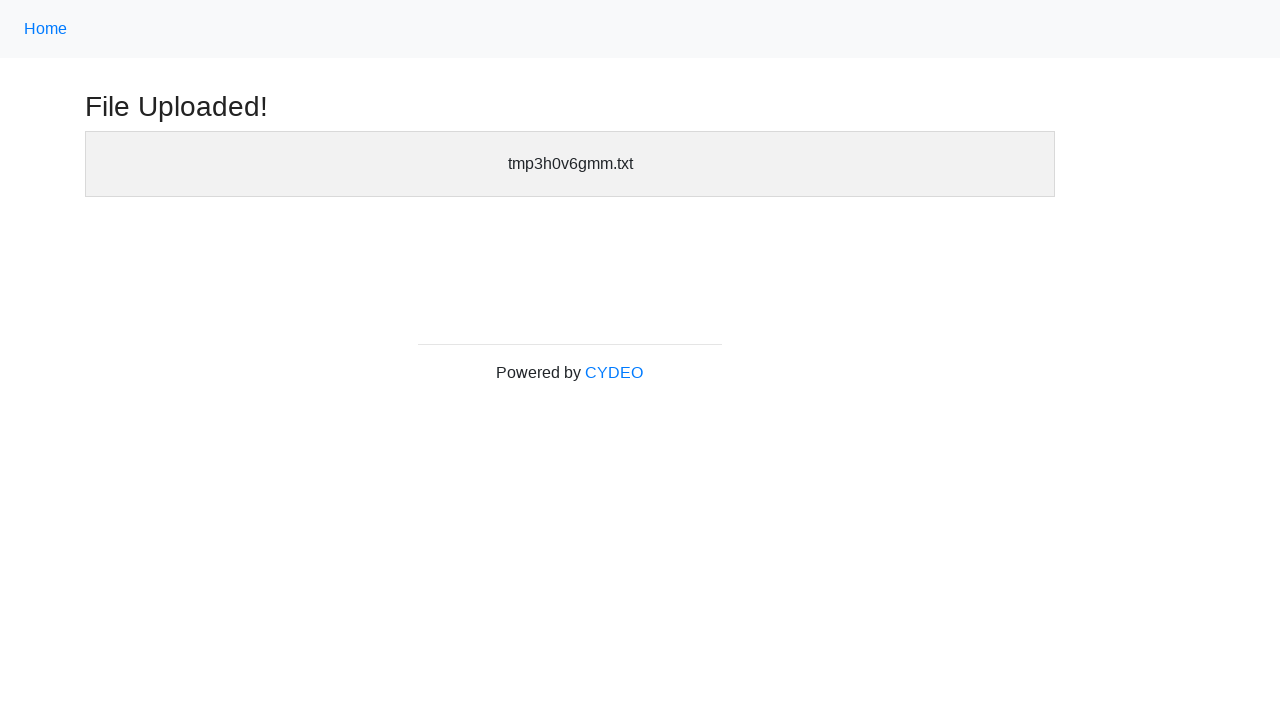

Waited for success message header to become visible
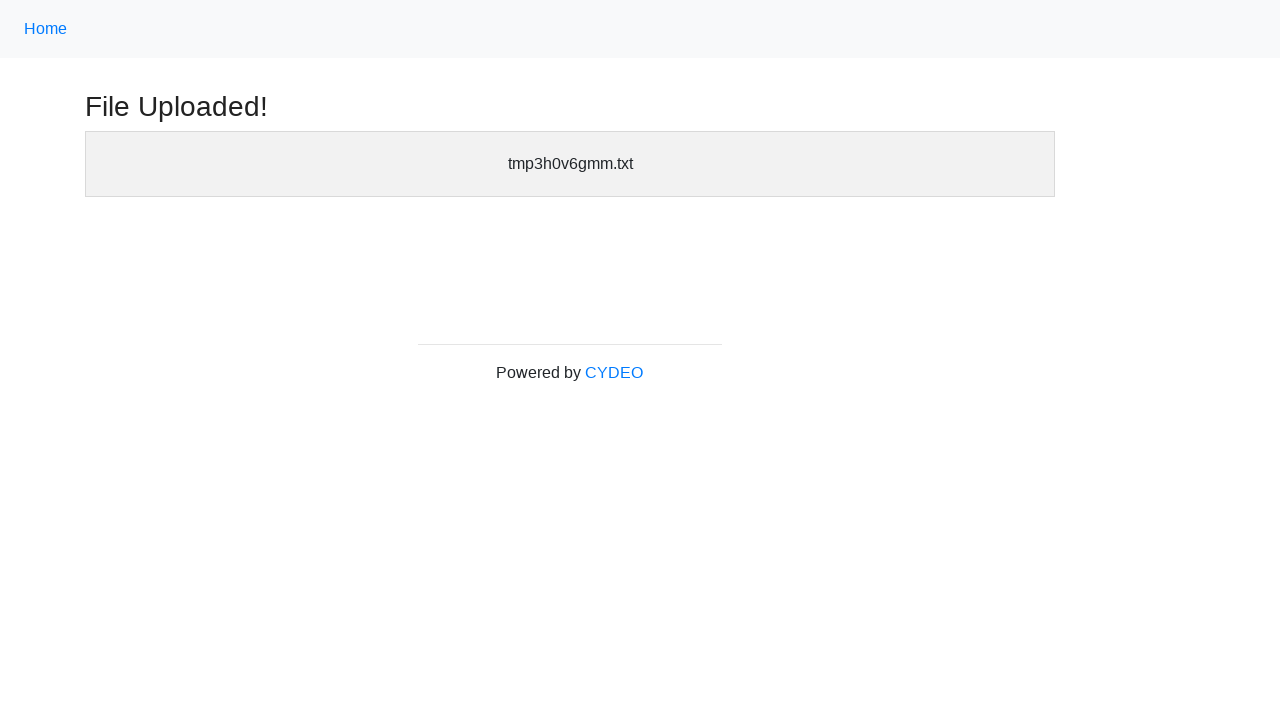

Verified success message header is visible
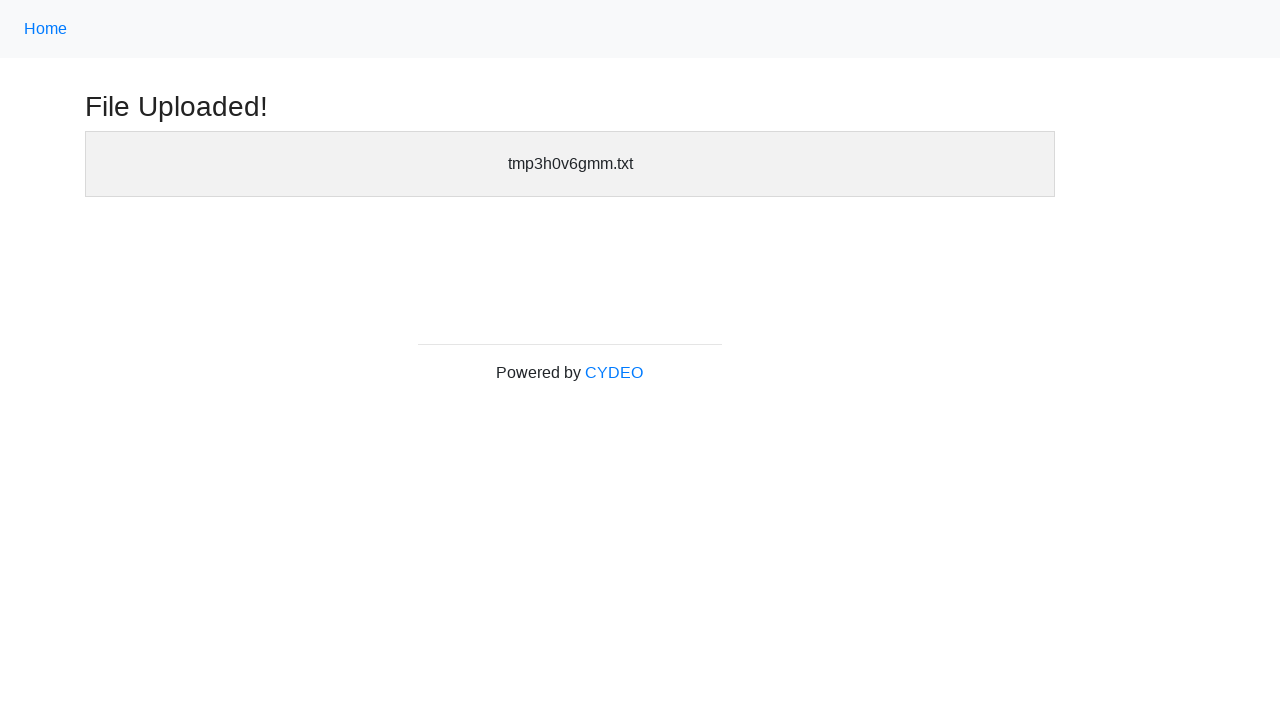

Cleaned up temporary test file
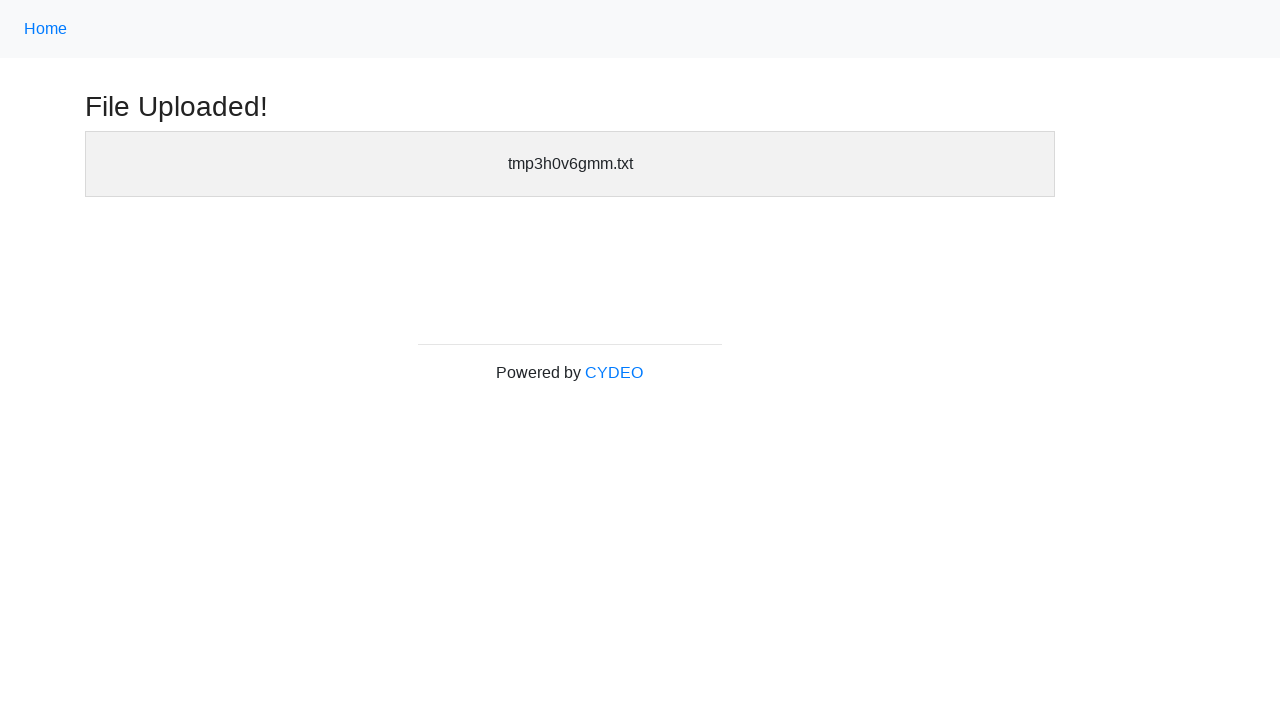

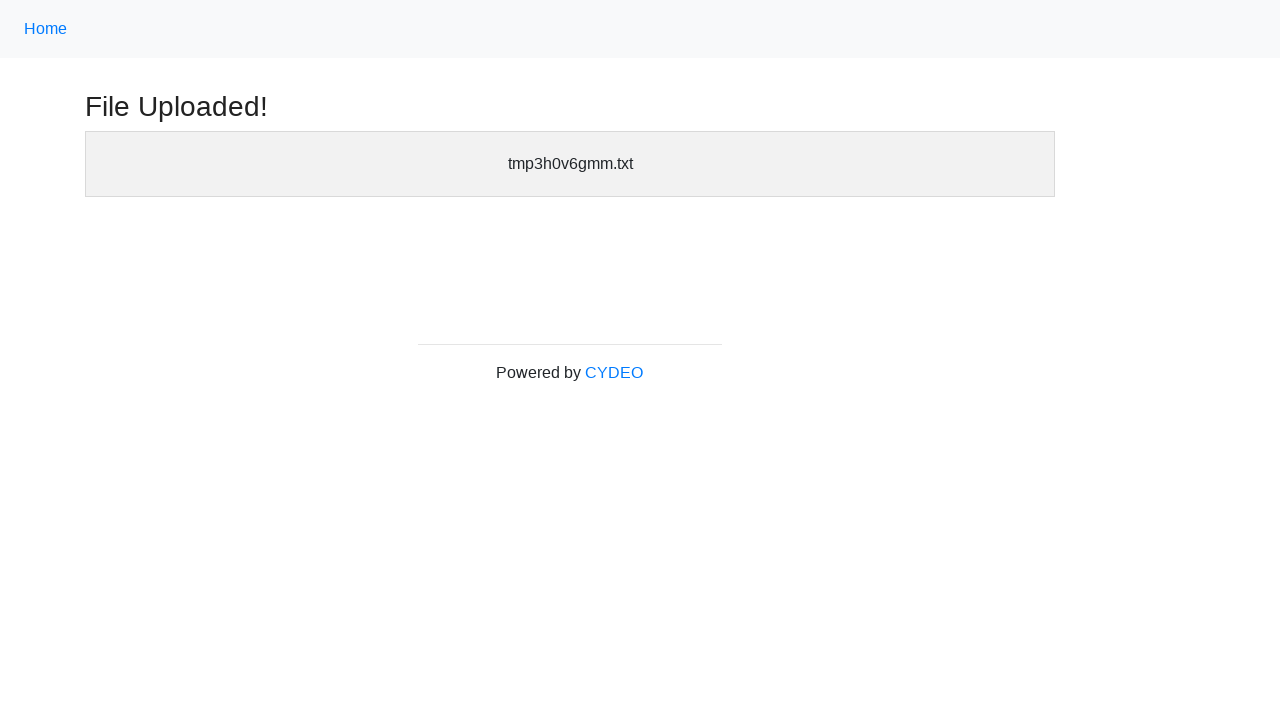